Tests handling frames/iframes by navigating to a W3Schools tryit page and clicking a submit button located inside an iframe using a frame locator.

Starting URL: https://www.w3schools.com/jsref/tryit.asp?filename=tryjsref_submit_get

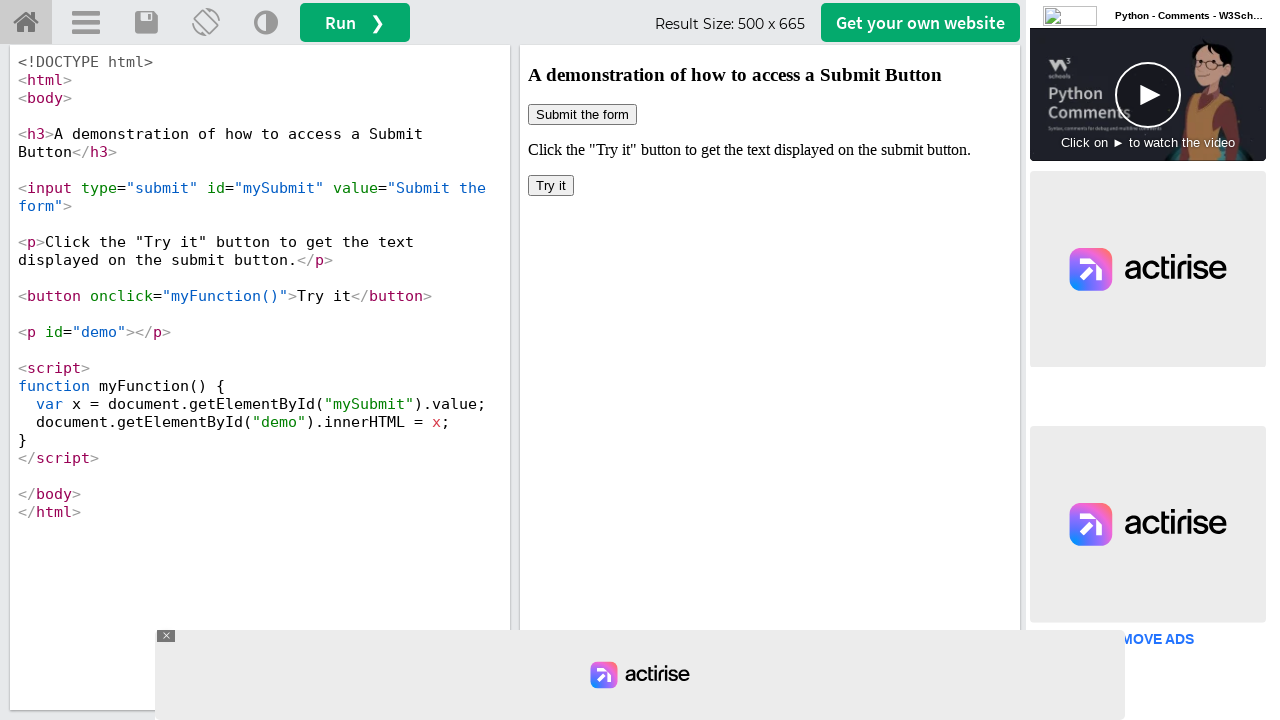

Navigated to W3Schools tryit page for submit button example
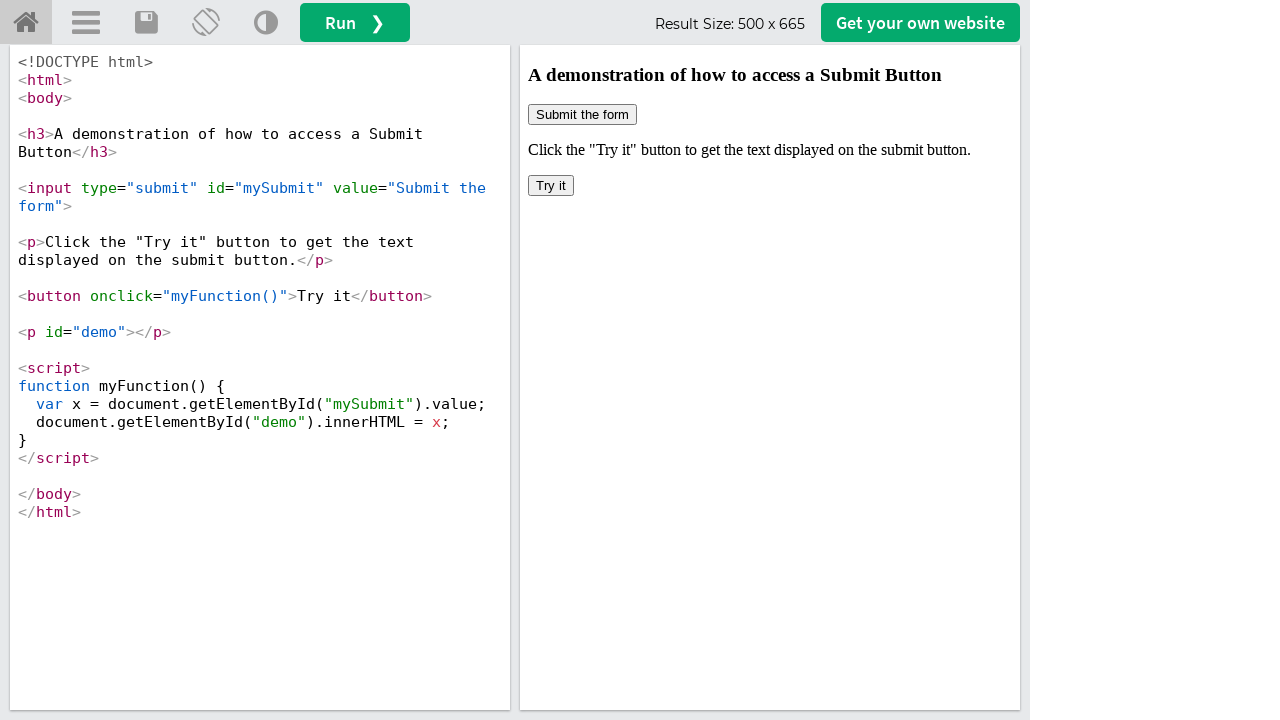

Clicked submit button located inside iframe using frame locator at (551, 186) on #iframeResult >> internal:control=enter-frame >> xpath=//*[@id='demo']/preceding
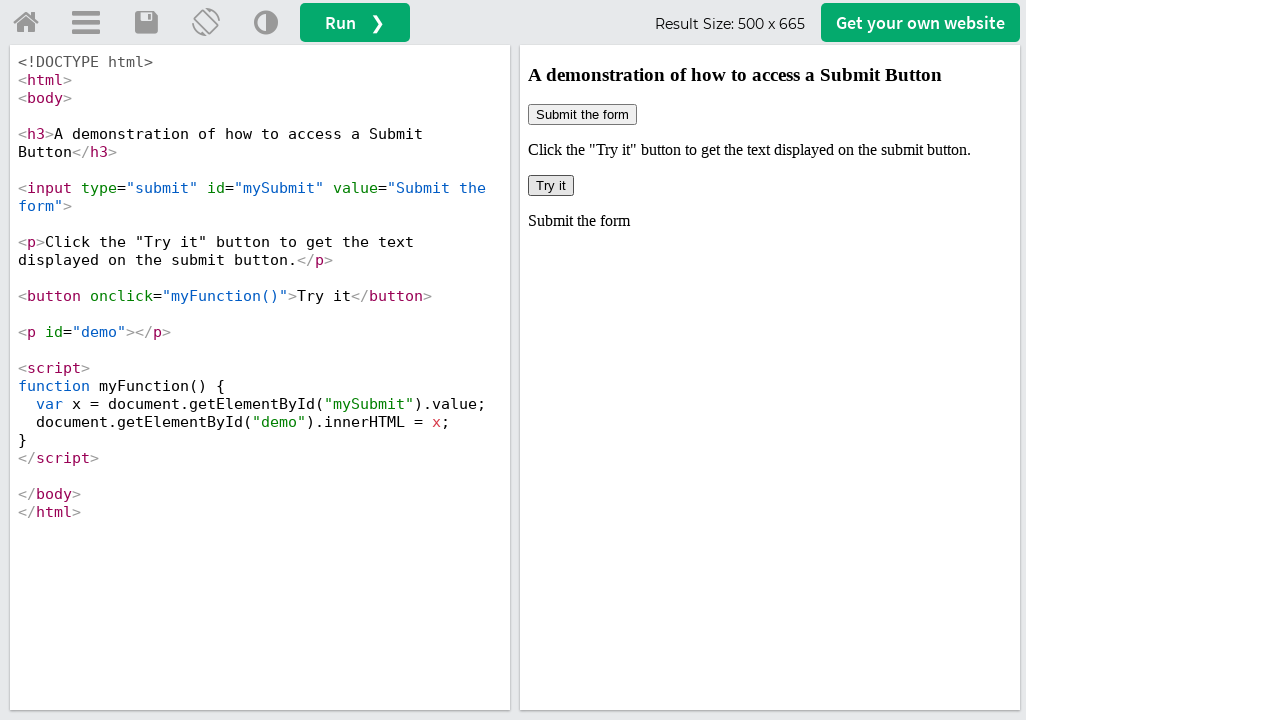

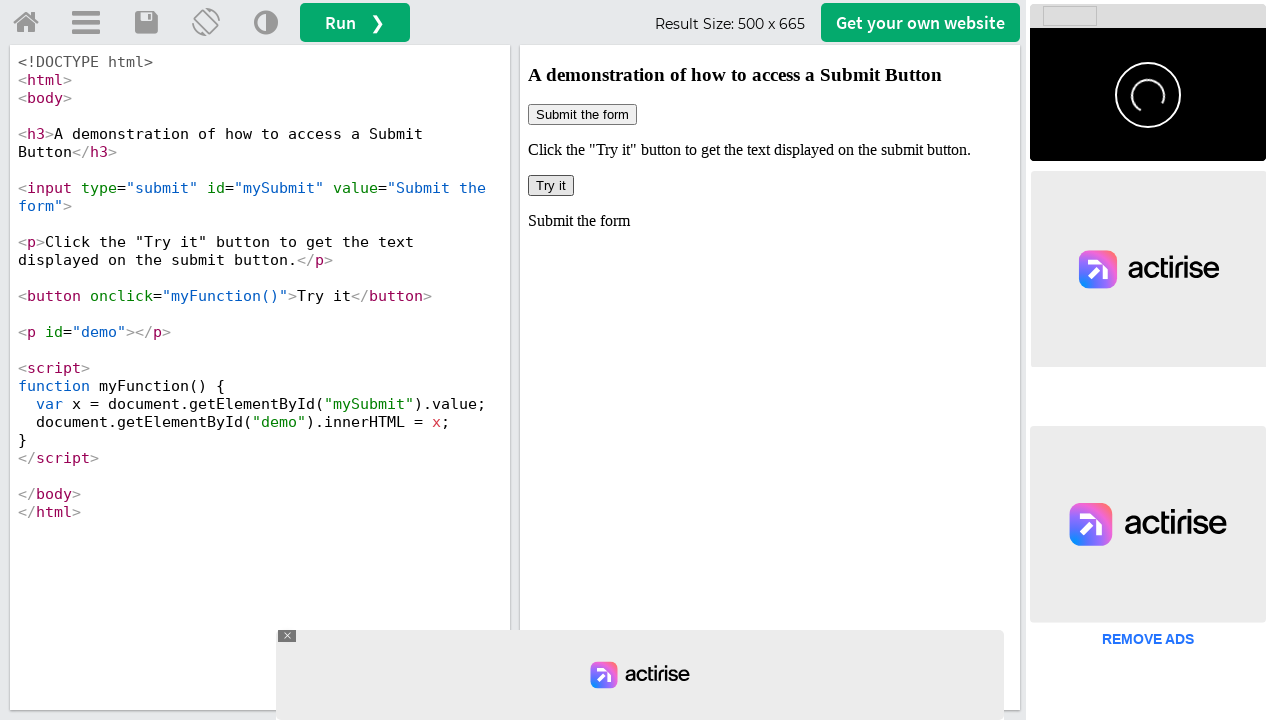